Tests a typing speed test website by extracting words to be typed and entering them into the input box

Starting URL: https://typing-speed-test.aoeu.eu/?fbclid=IwAR3t1xbkpkgIxqjXMmhKuGsm_iy-tYEcmilyBE9WBE5SPxRRsLrJeQaBy4g

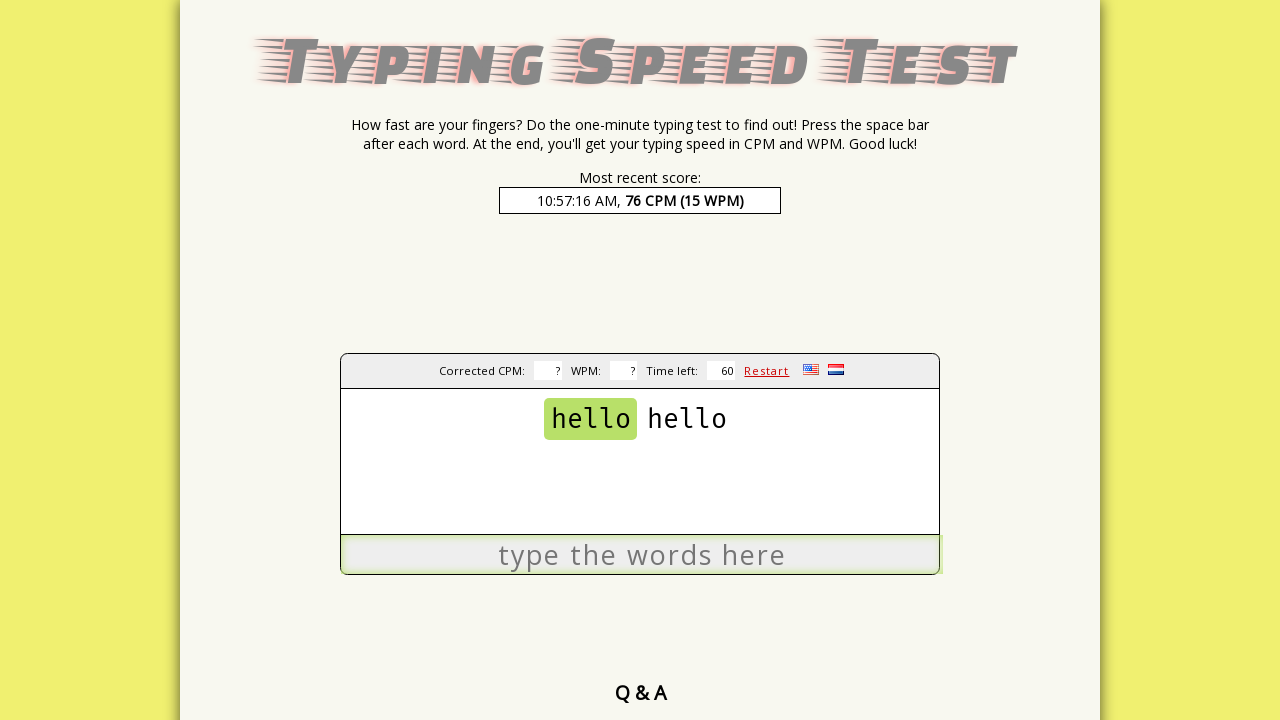

Waited for typing test to load - current word element appeared
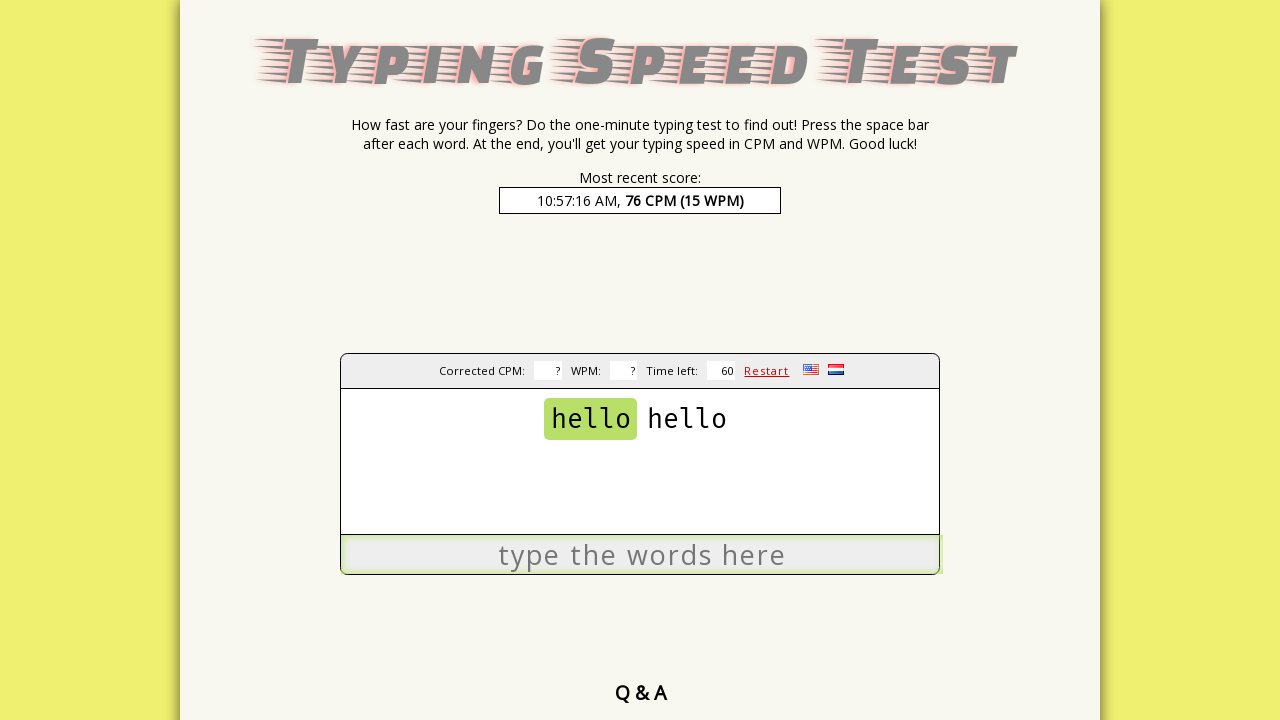

Extracted current word: 'hello'
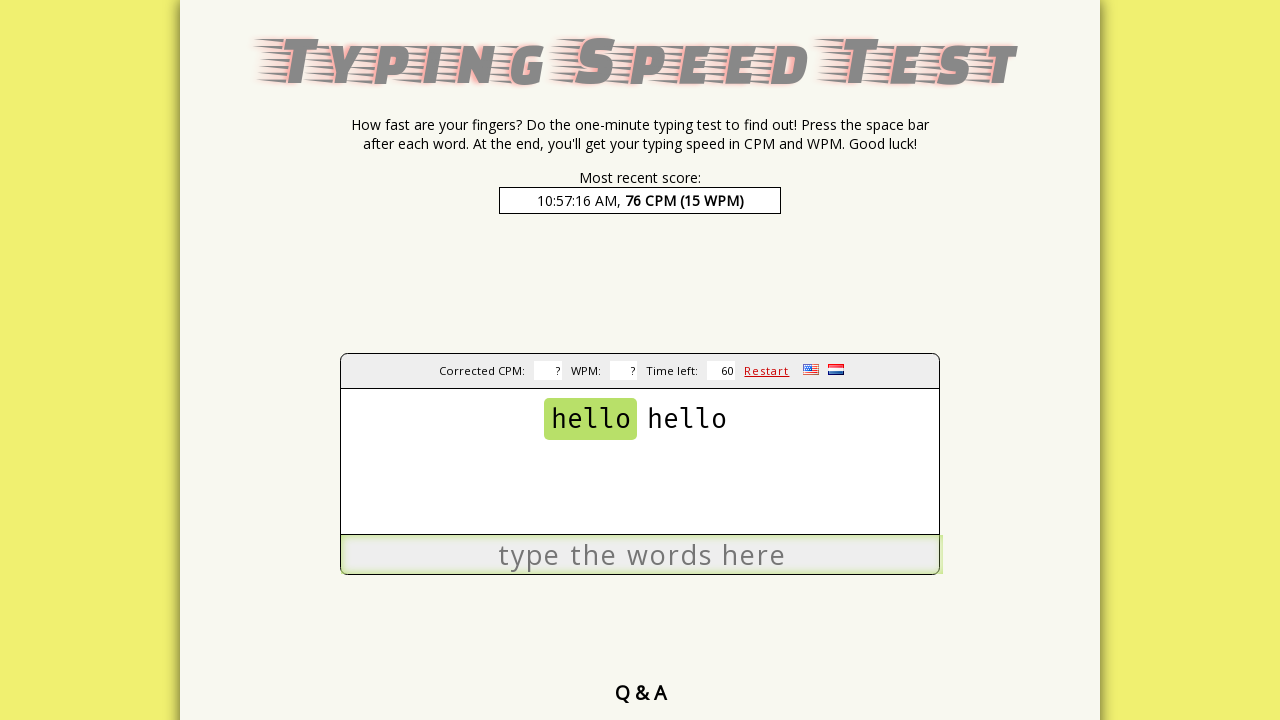

Extracted 1 upcoming words
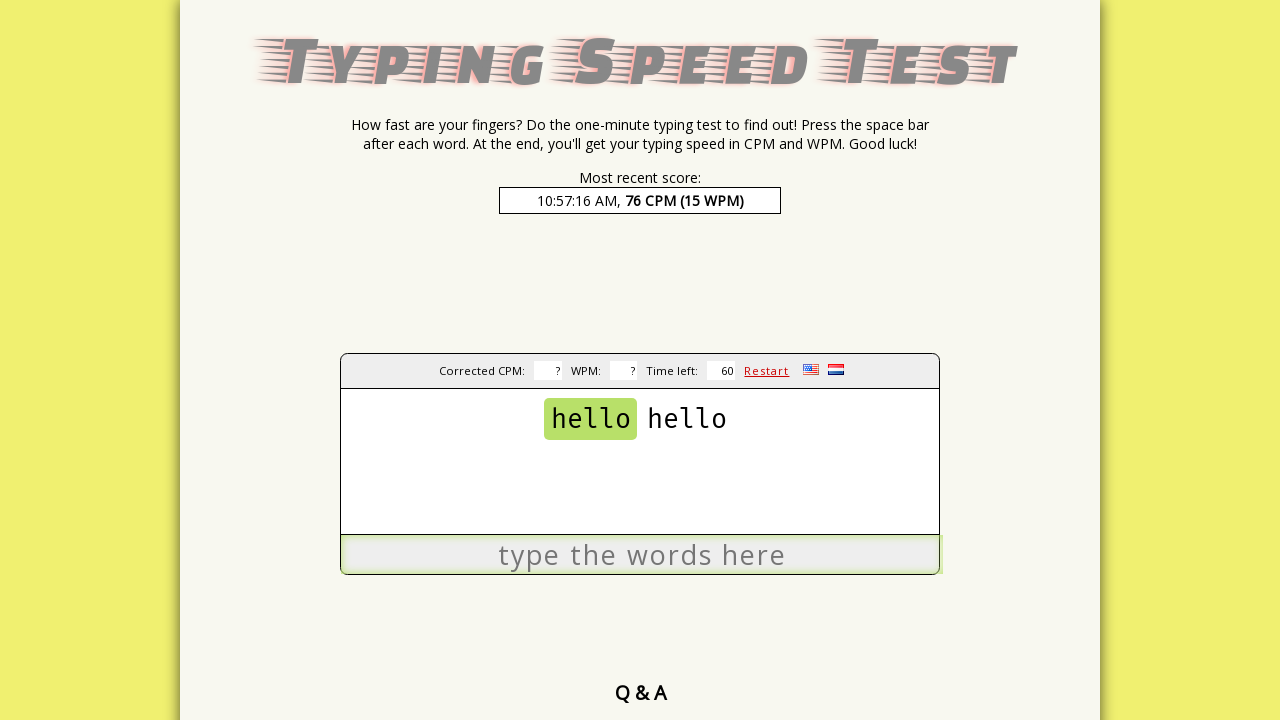

Located the input box element
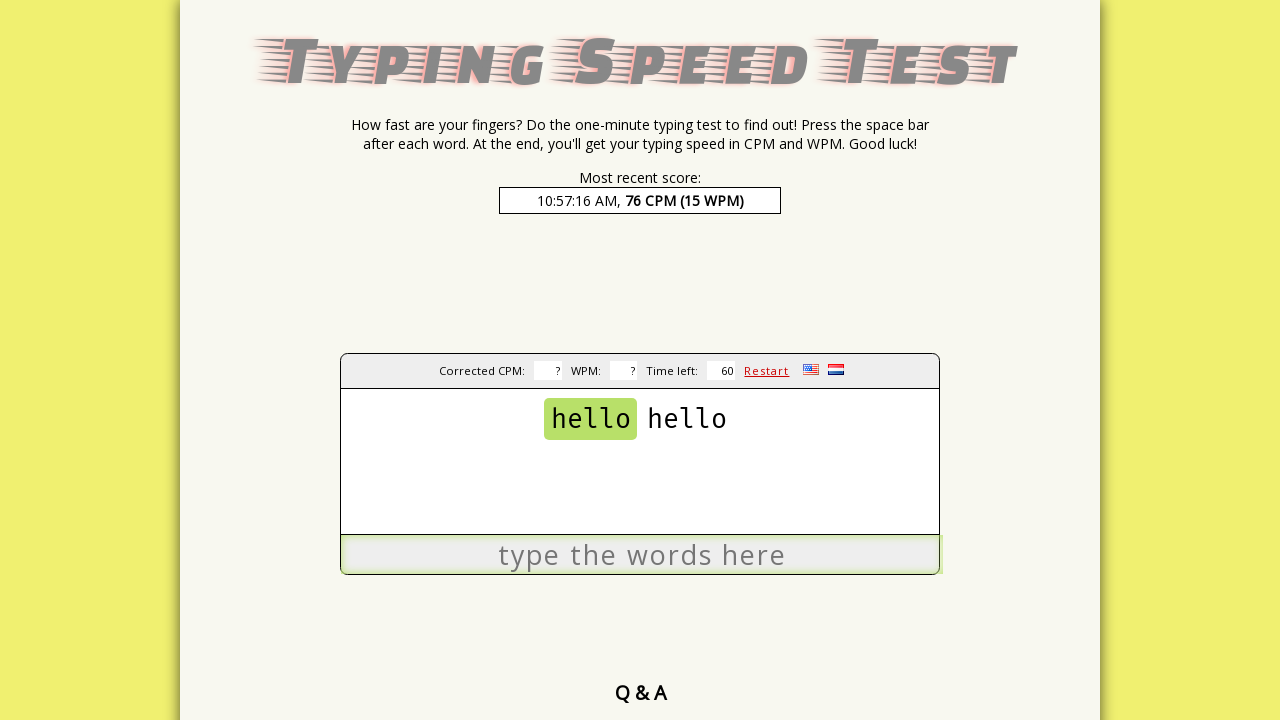

Typed current word 'hello' into input box on #input
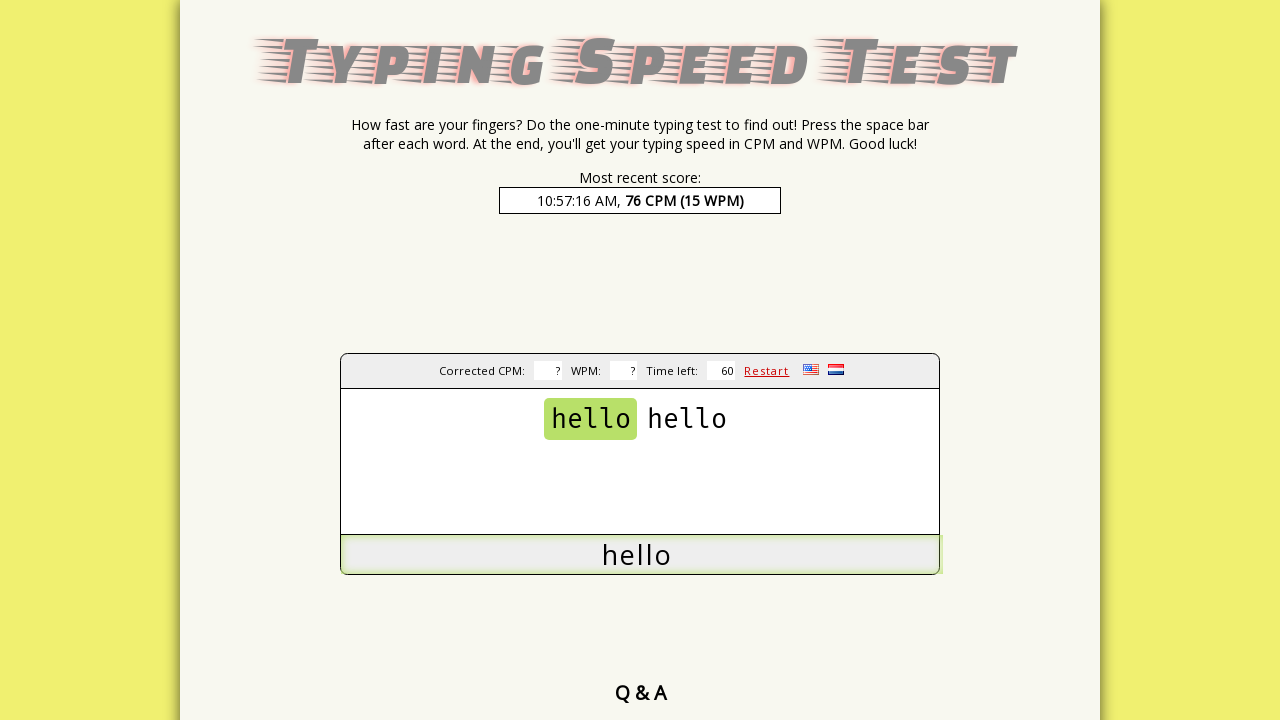

Typed next word 'hello' into input box on #input
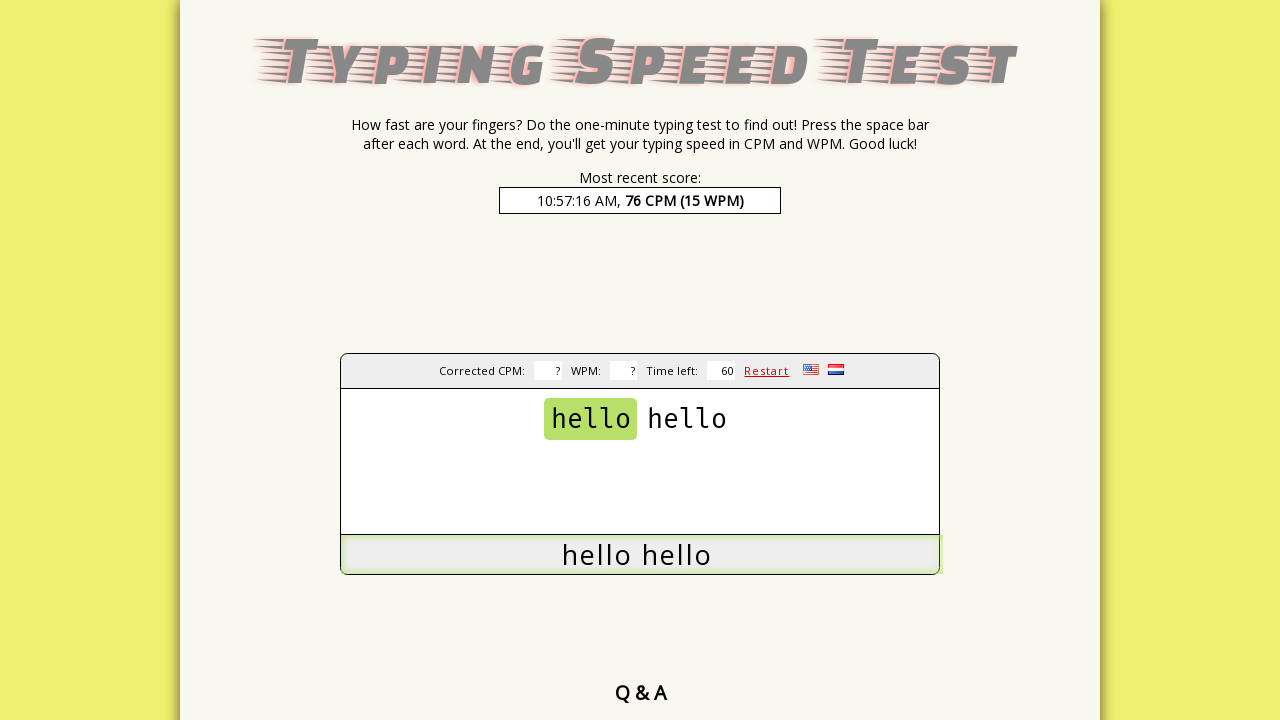

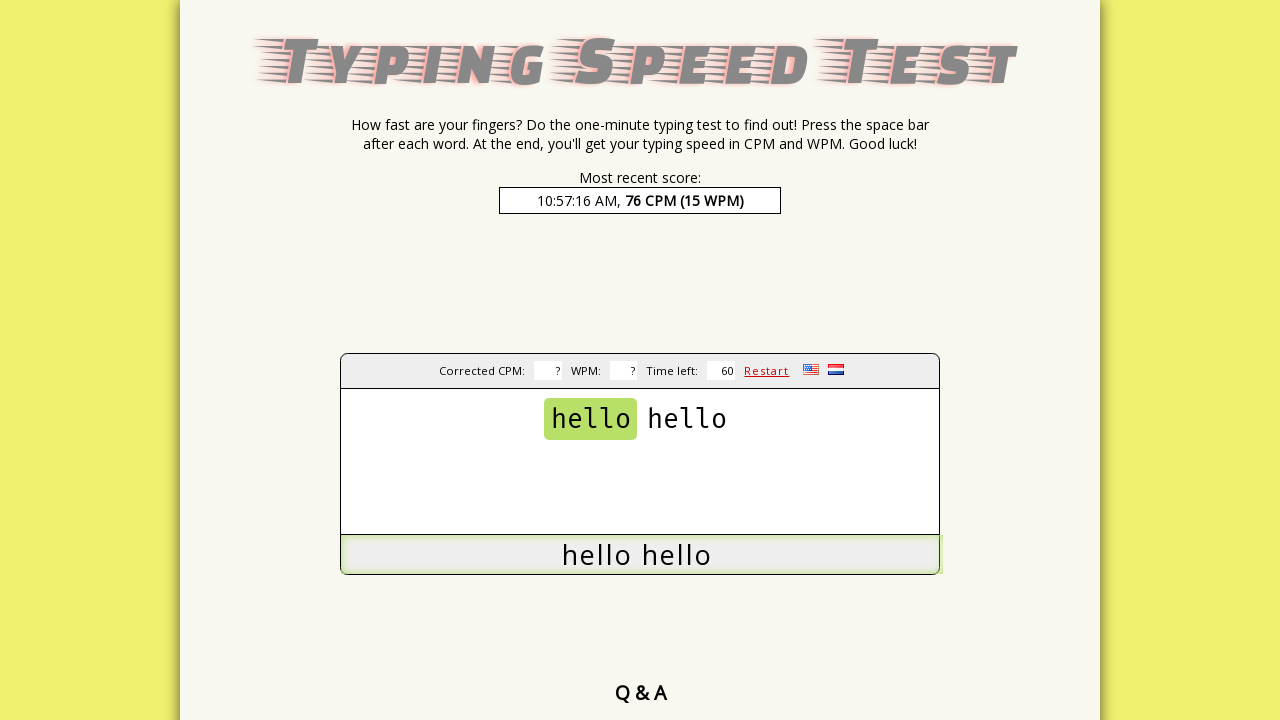